Tests modal popup functionality by opening a page with an entry ad modal and closing it

Starting URL: https://the-internet.herokuapp.com/entry_ad

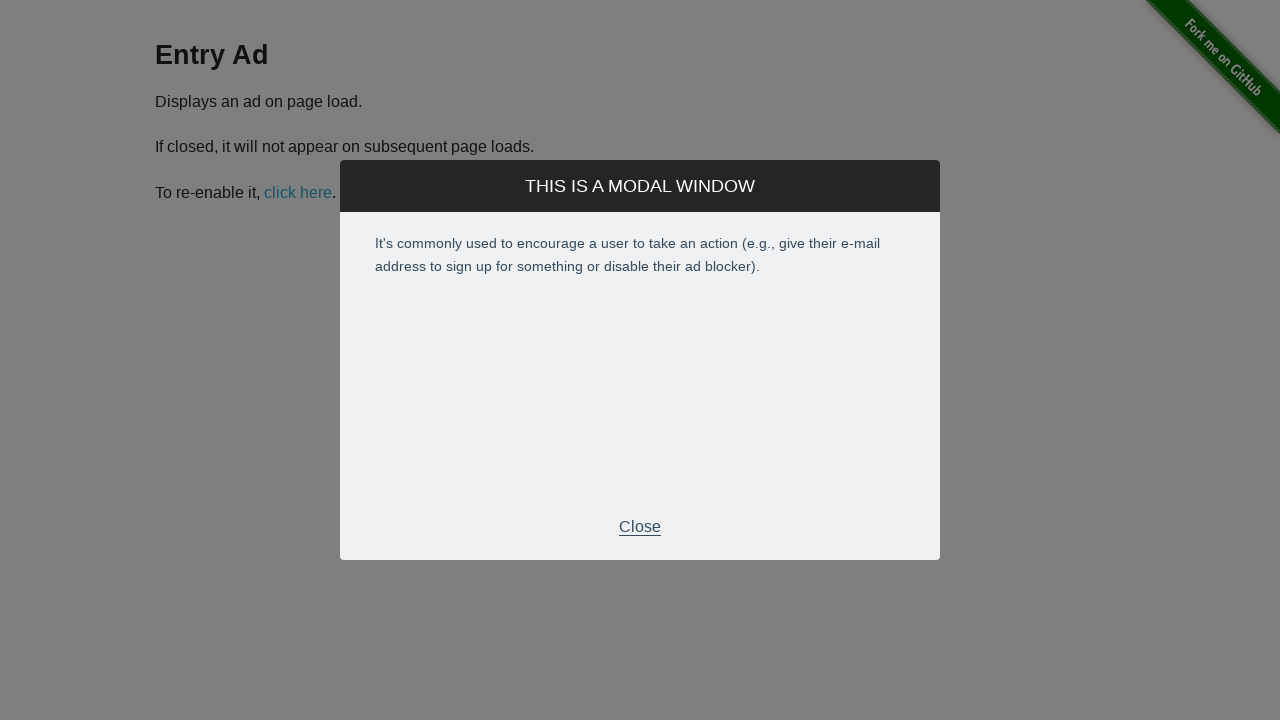

Entry ad modal became visible
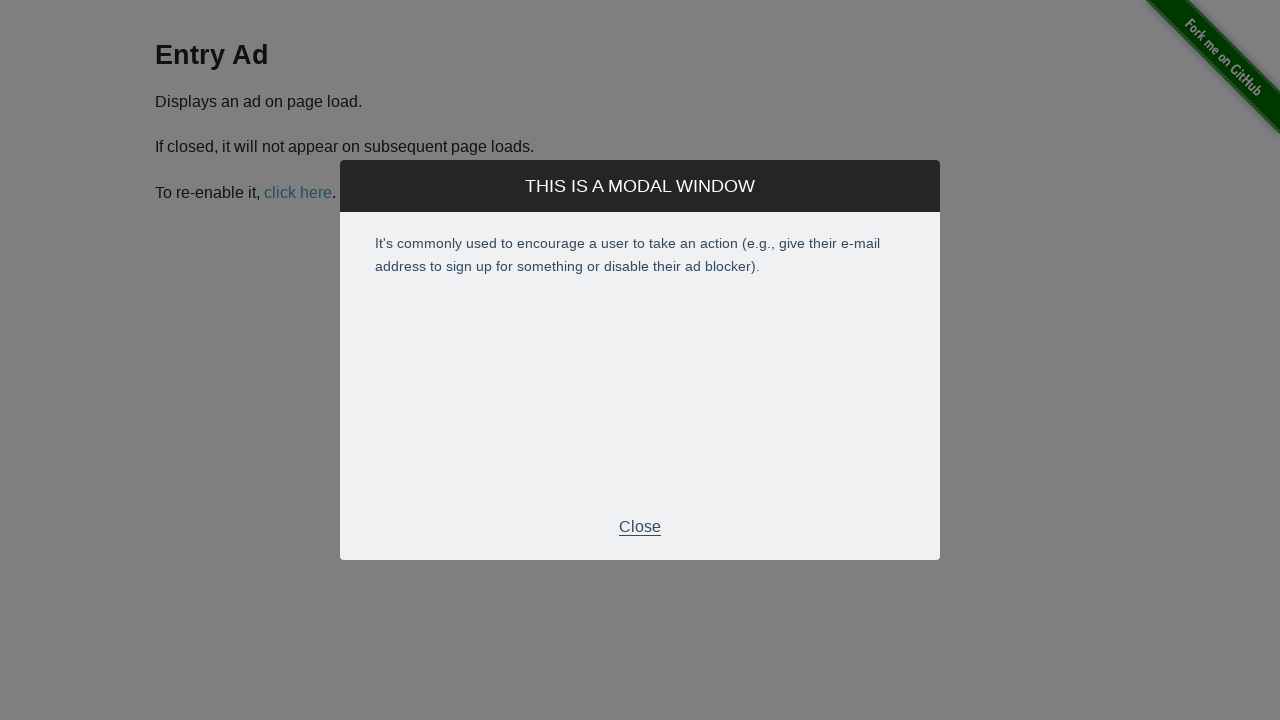

Clicked the close button on the entry ad modal at (640, 527) on xpath=//*[@id='modal']/div[2]/div[3]/p
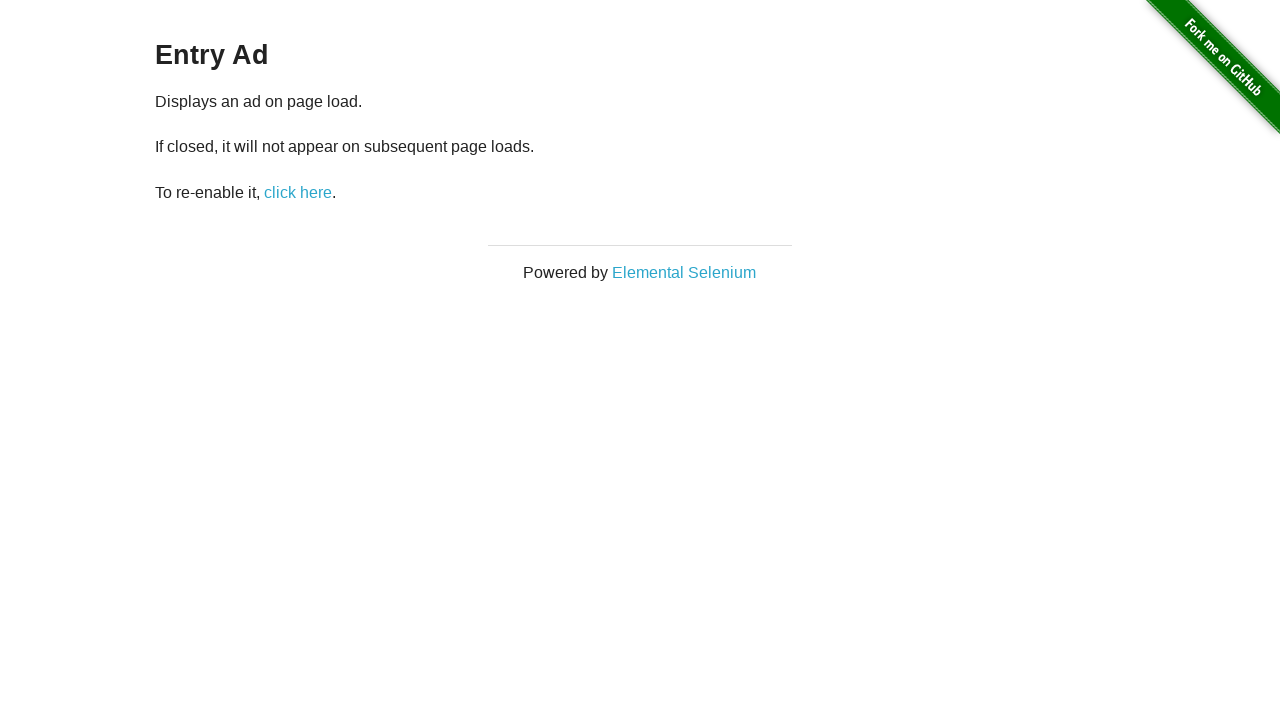

Main content became visible after modal closed
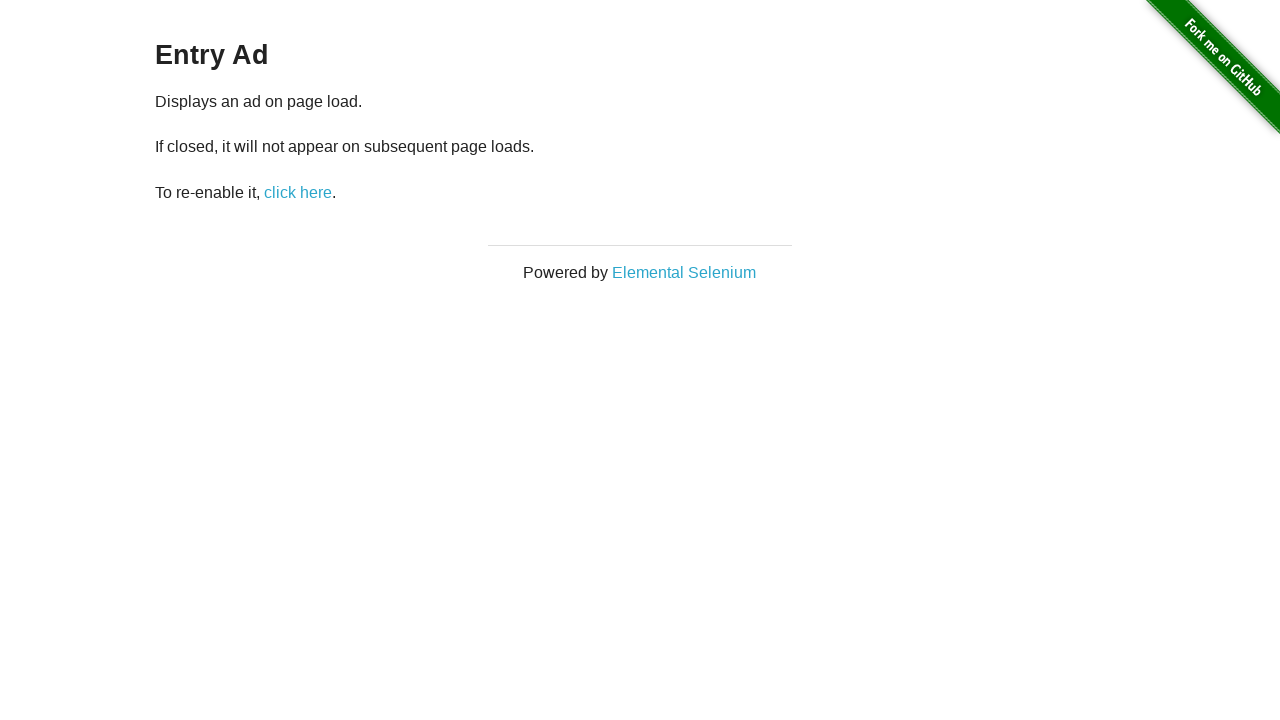

Verified modal display CSS property is 'none'
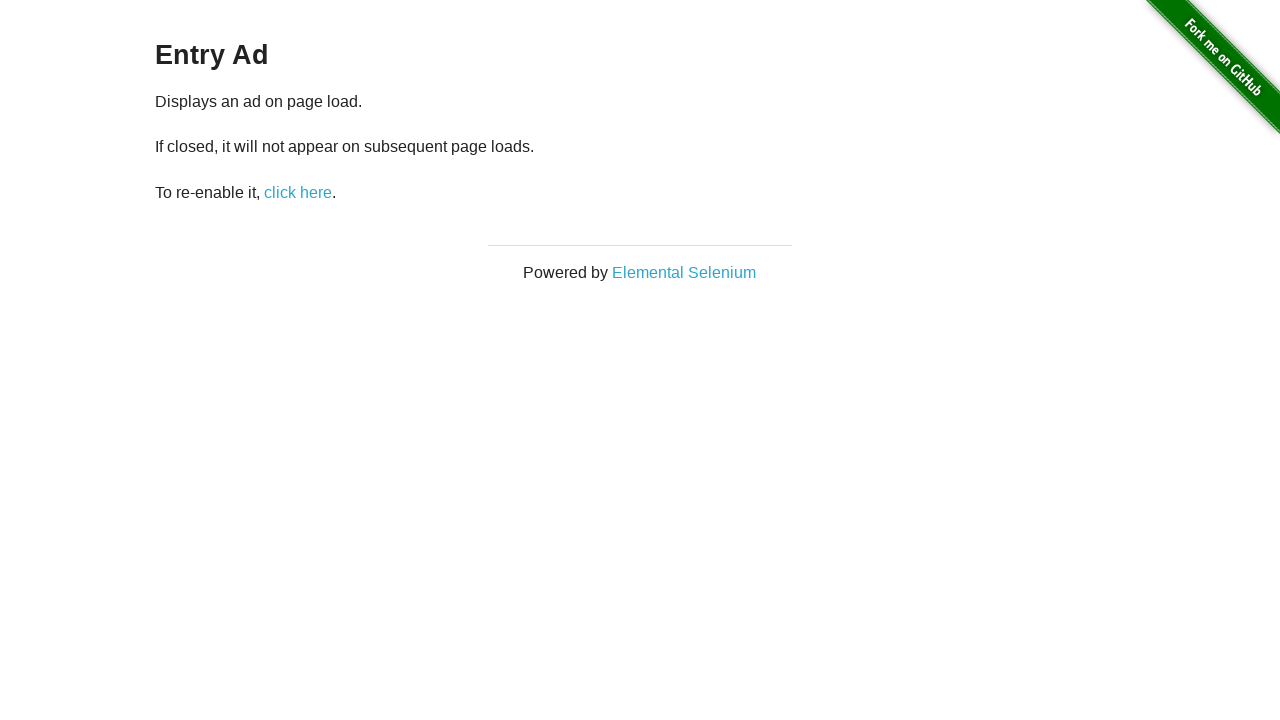

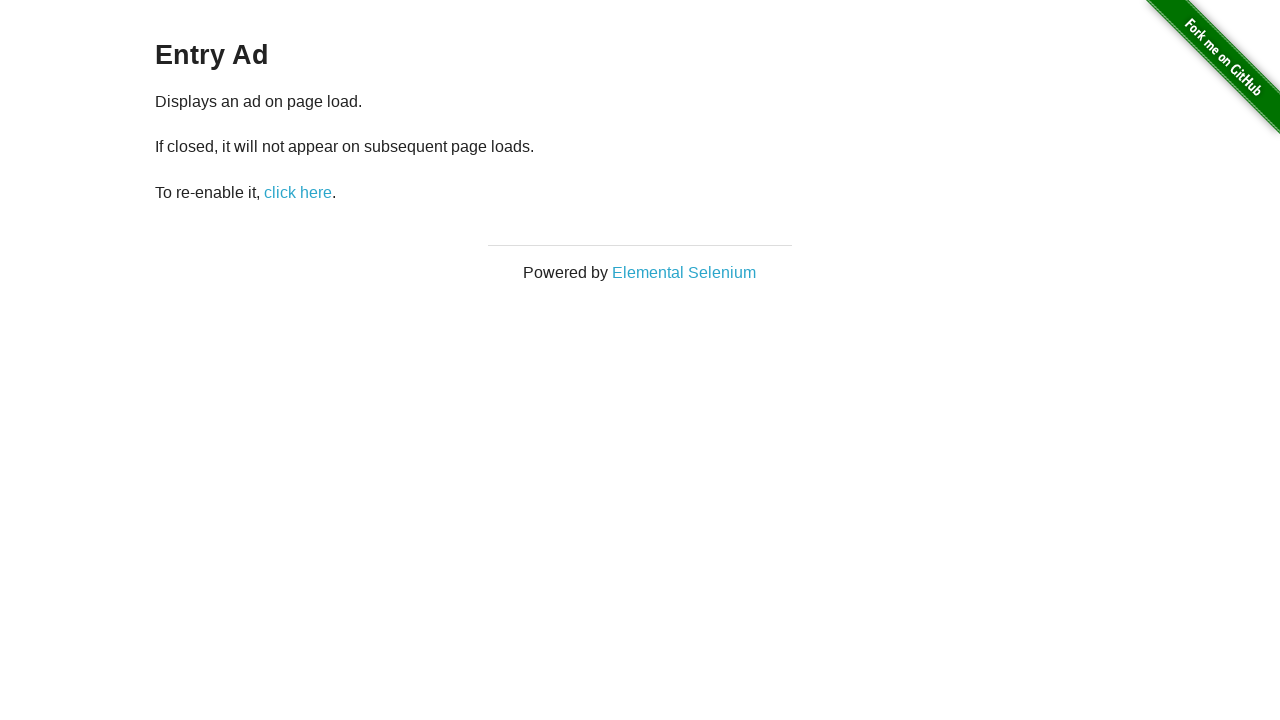